Tests file download functionality by clicking on a download link and verifying the file download completes

Starting URL: https://testcenter.techproeducation.com/index.php?page=file-download

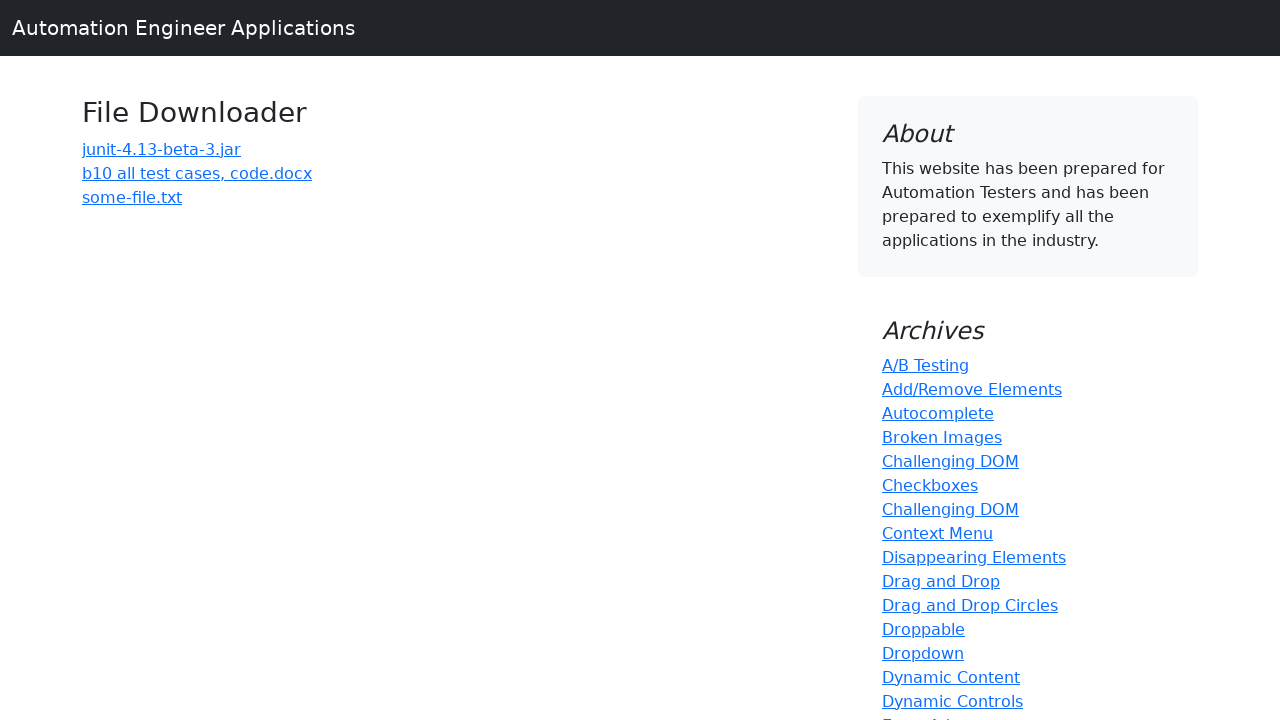

Navigated to file download test page
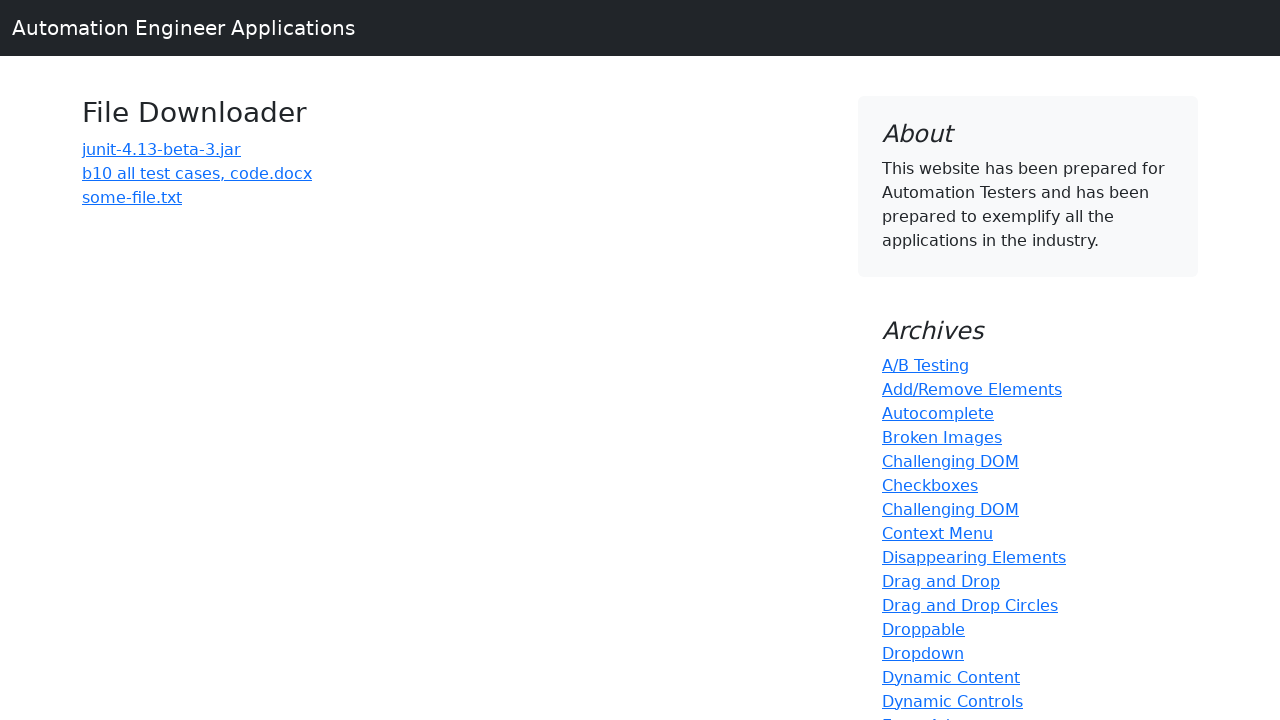

Clicked on the download link for b10 all test cases file at (197, 173) on xpath=(//*[text()=.])[6]
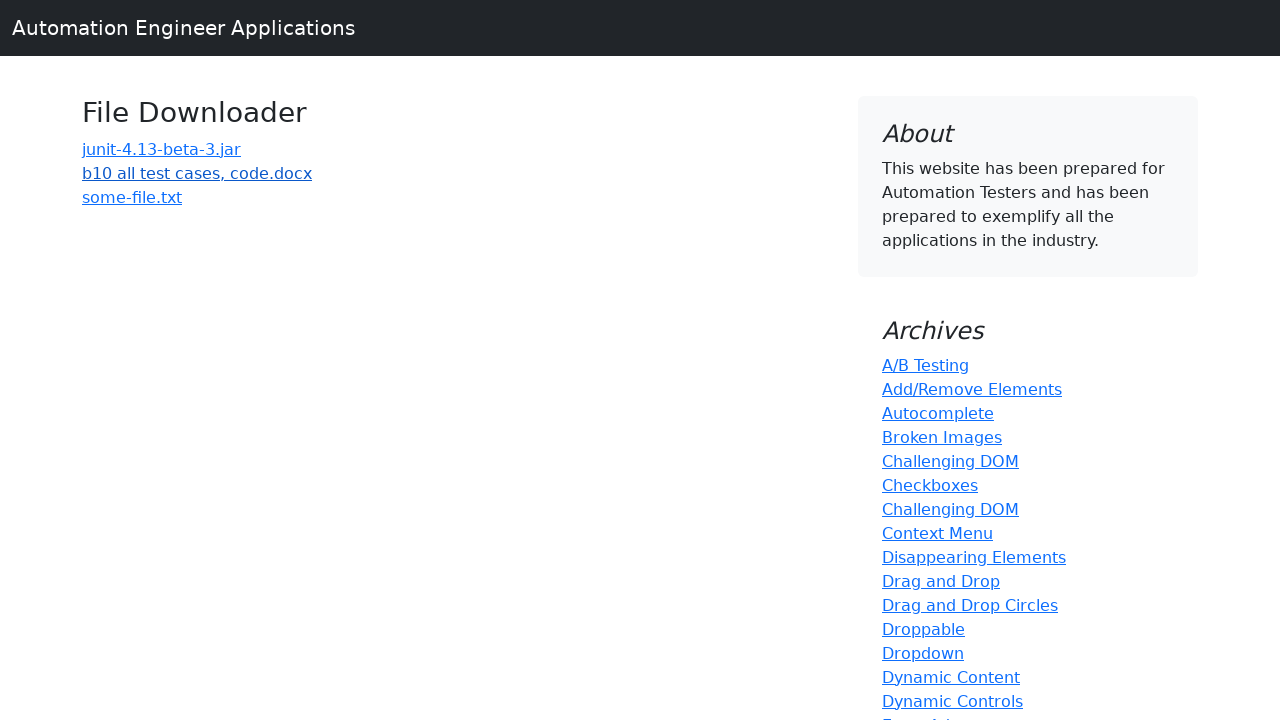

Waited 3 seconds for file download to complete
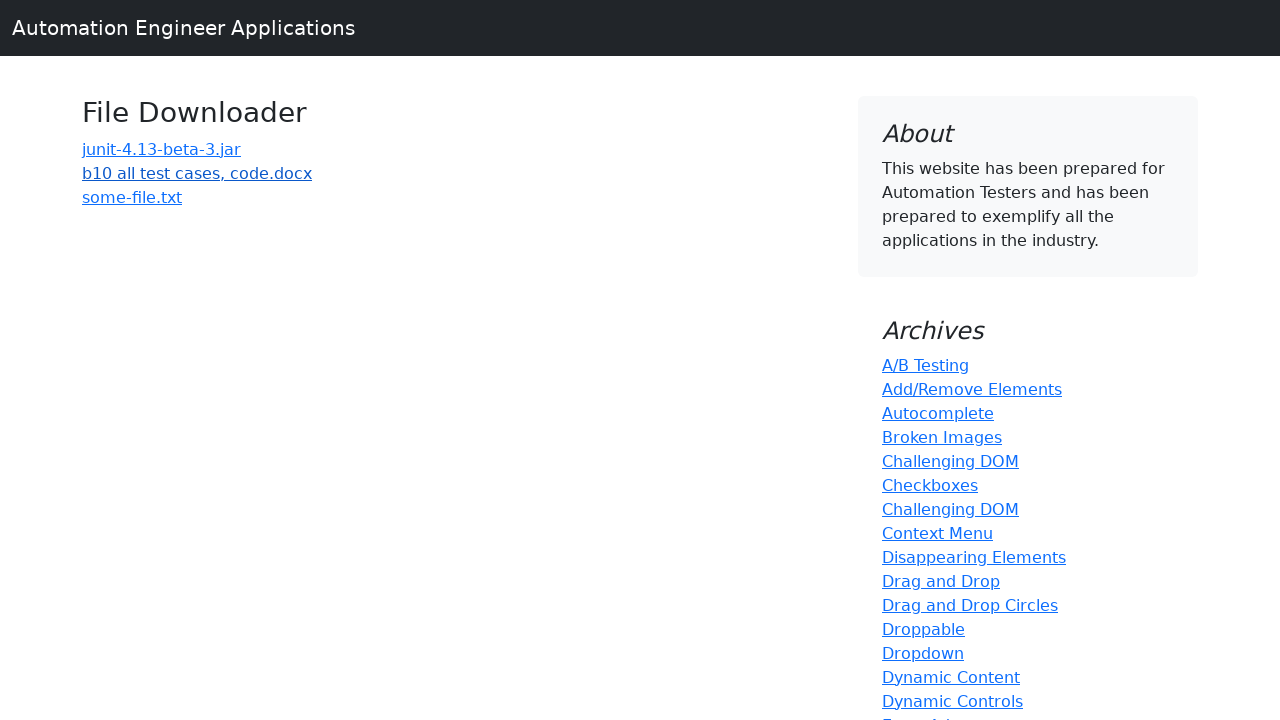

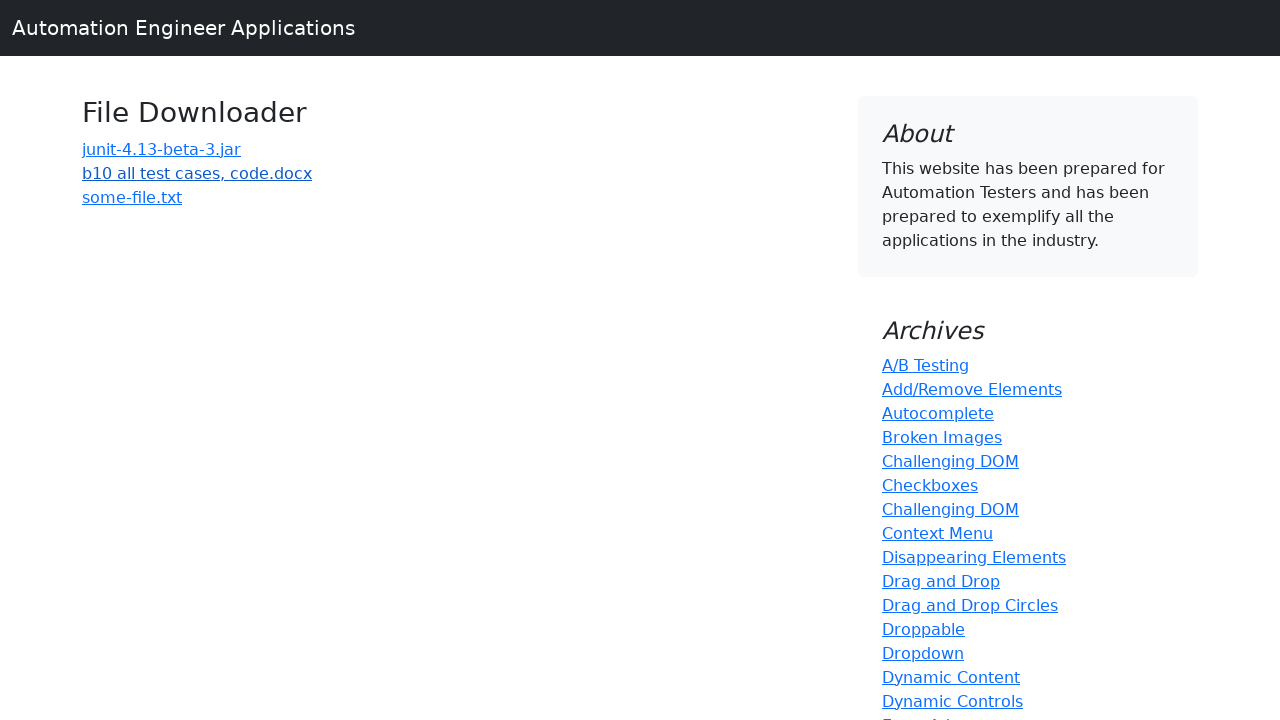